Tests table column sorting by clicking on the fruit column header to sort in descending order

Starting URL: https://rahulshettyacademy.com/seleniumPractise/#/offers

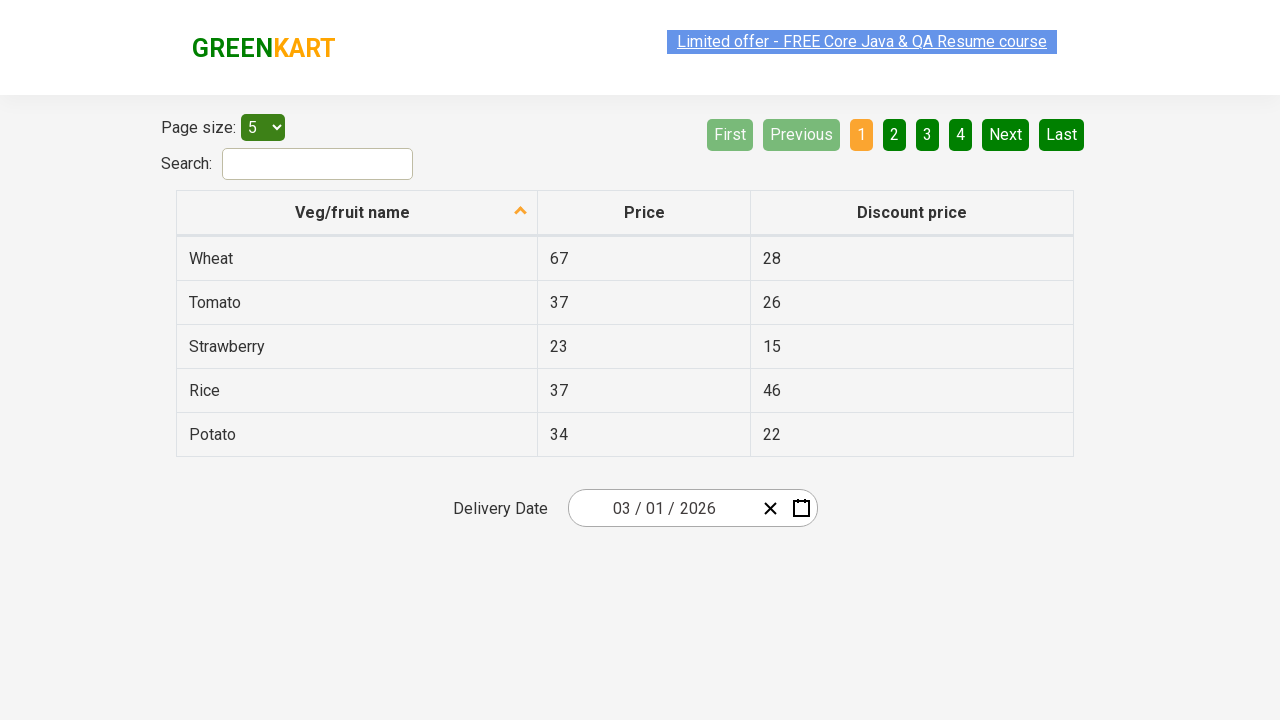

Table loaded - fruit column data visible
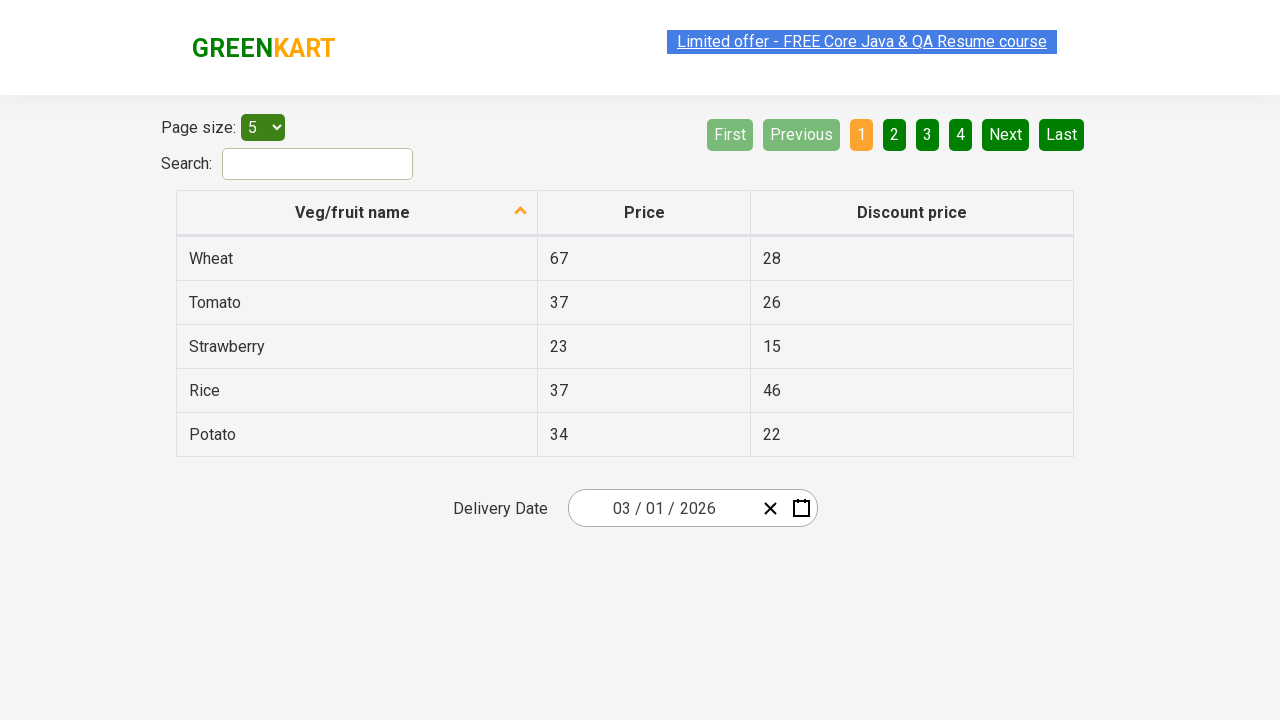

Clicked fruit column header to sort in descending order at (644, 213) on tr th:nth-child(2)
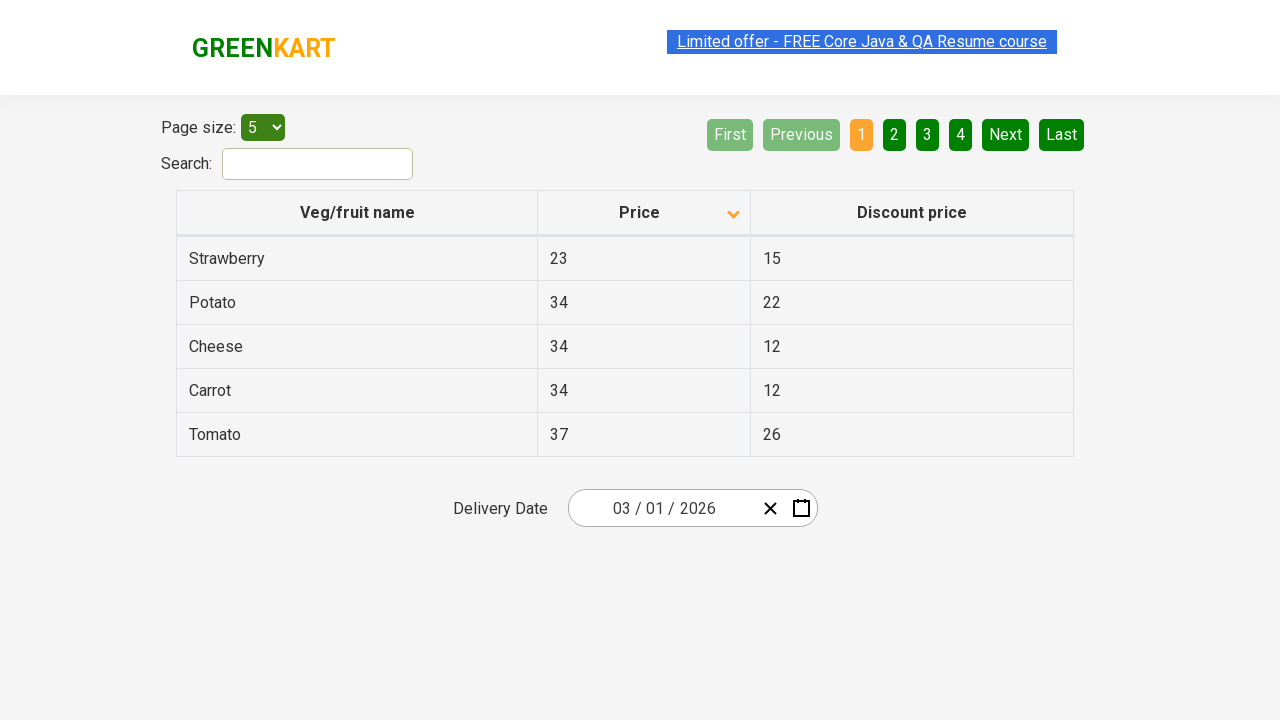

Table sorting completed
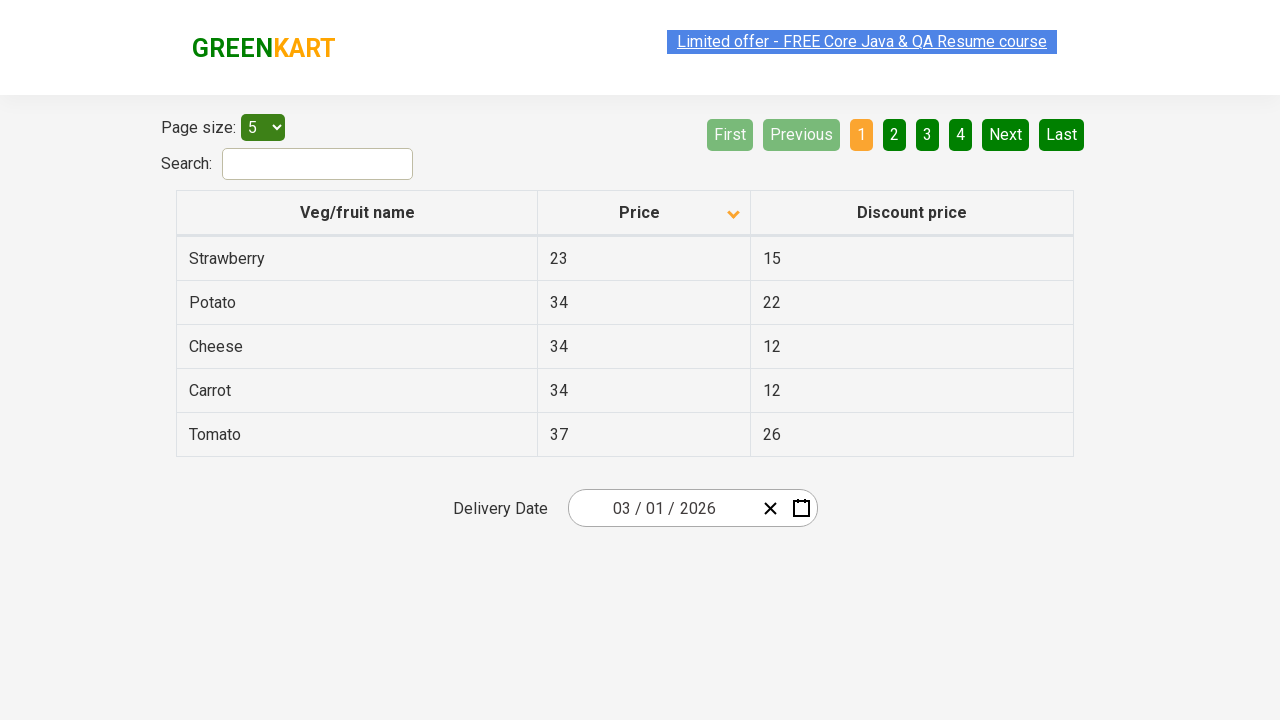

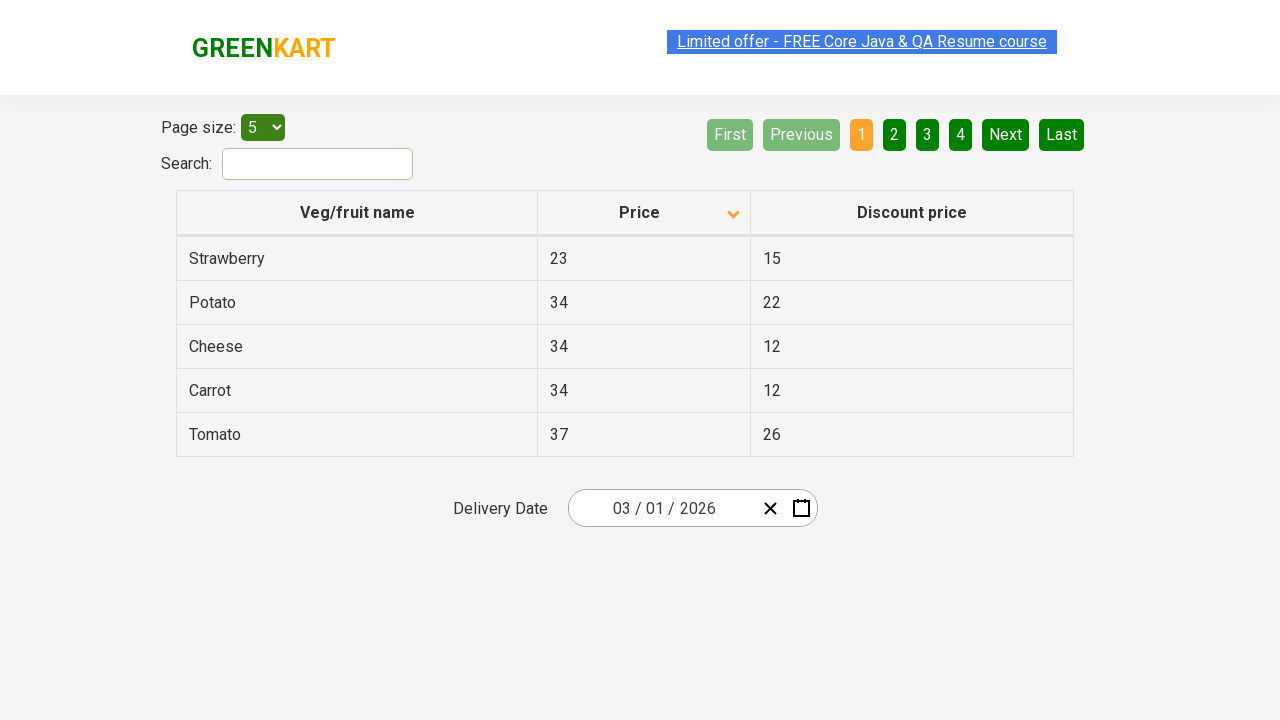